Tests that whitespace is trimmed from edited todo text

Starting URL: https://demo.playwright.dev/todomvc

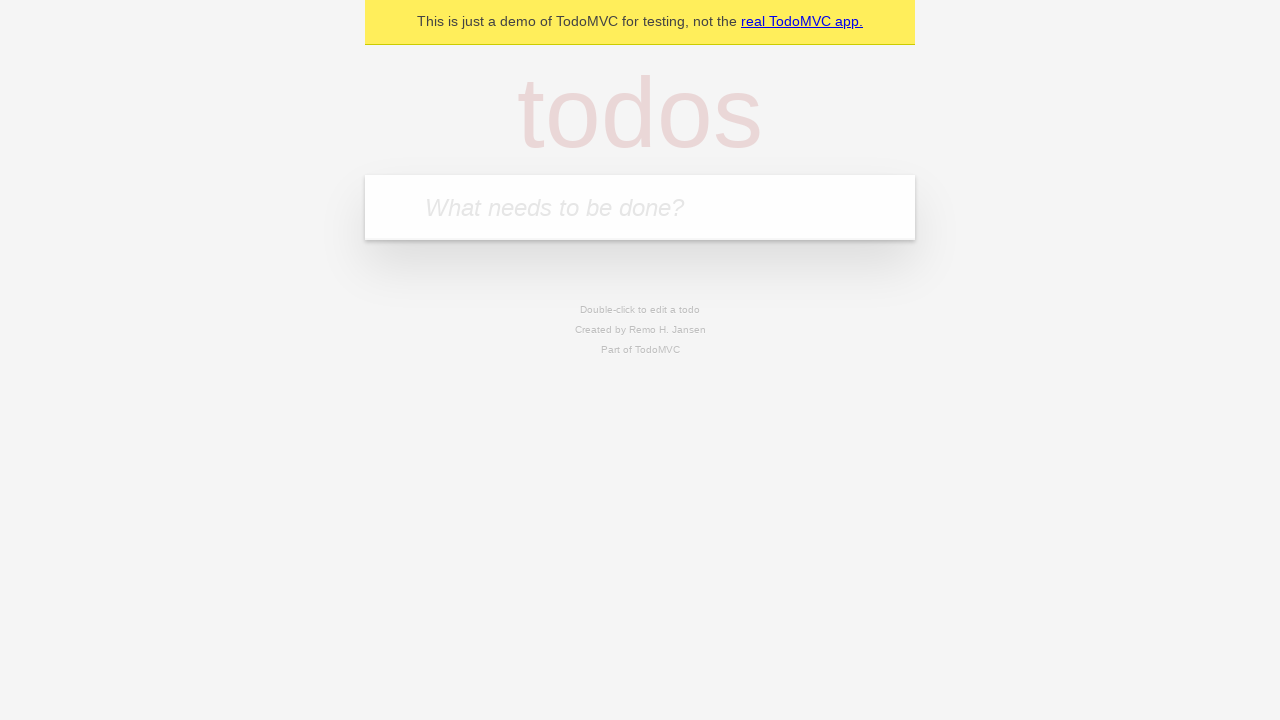

Filled todo input with 'buy some cheese' on internal:attr=[placeholder="What needs to be done?"i]
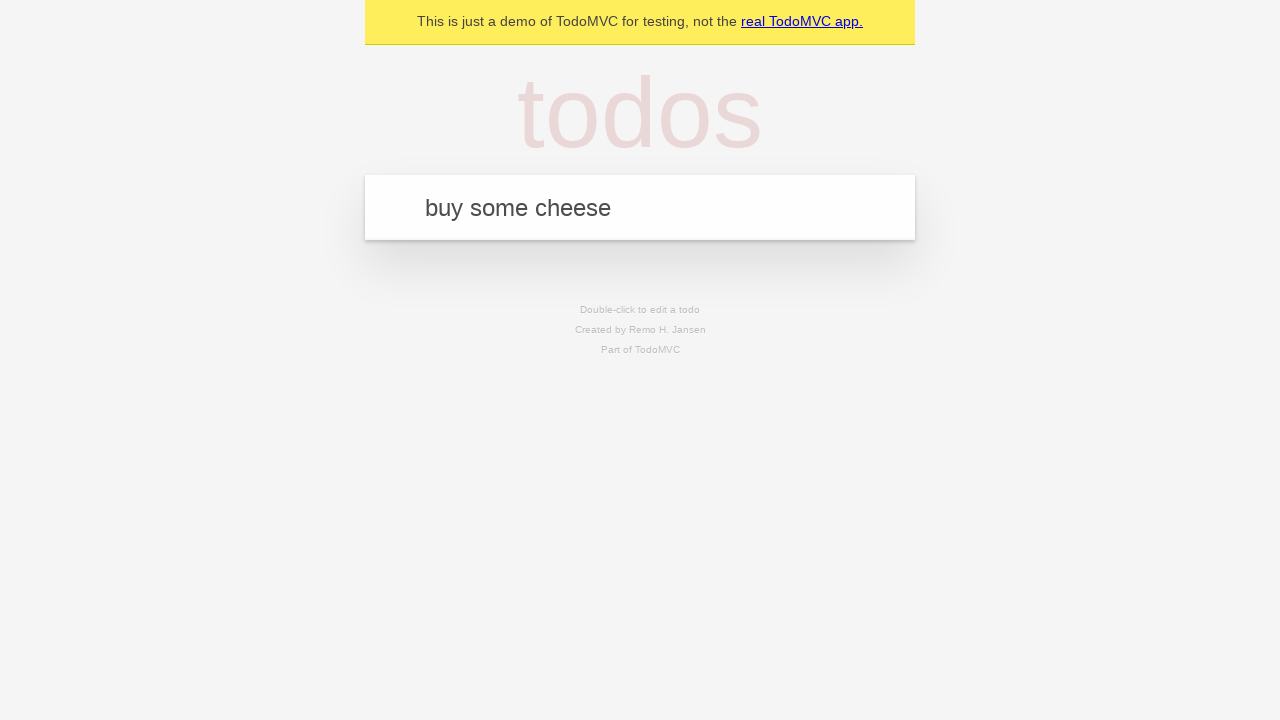

Pressed Enter to create first todo item on internal:attr=[placeholder="What needs to be done?"i]
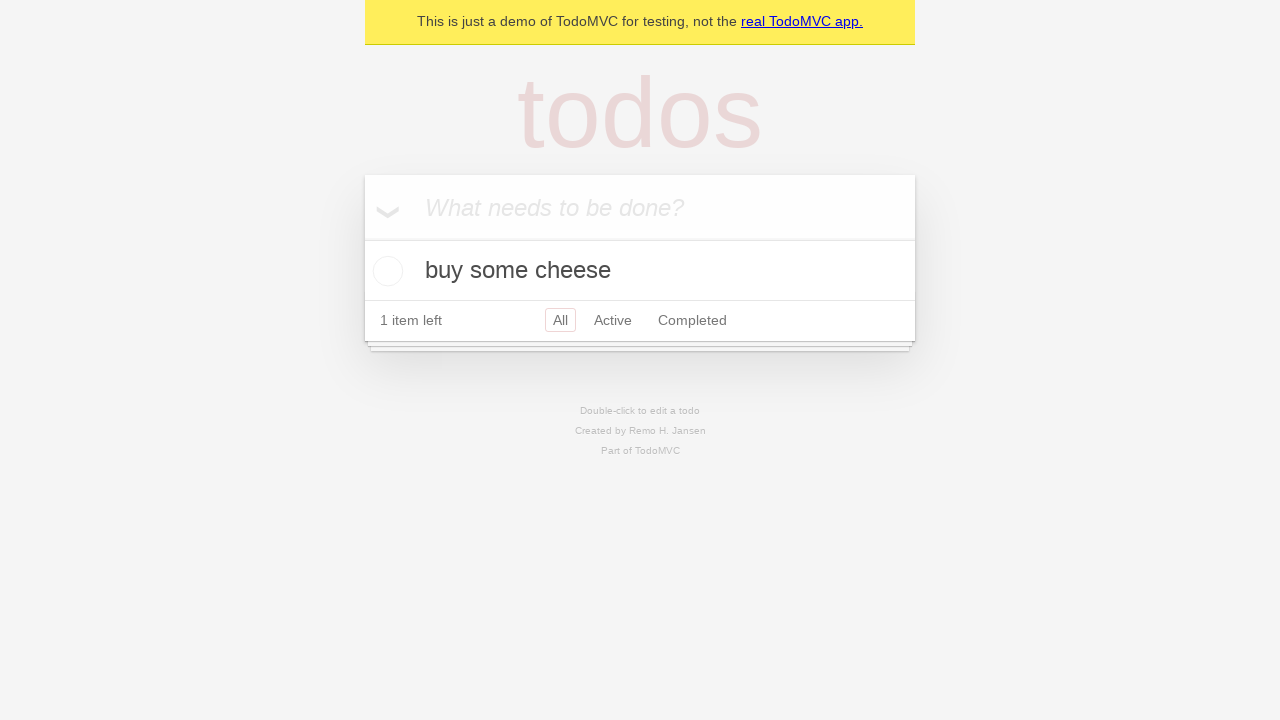

Filled todo input with 'feed the cat' on internal:attr=[placeholder="What needs to be done?"i]
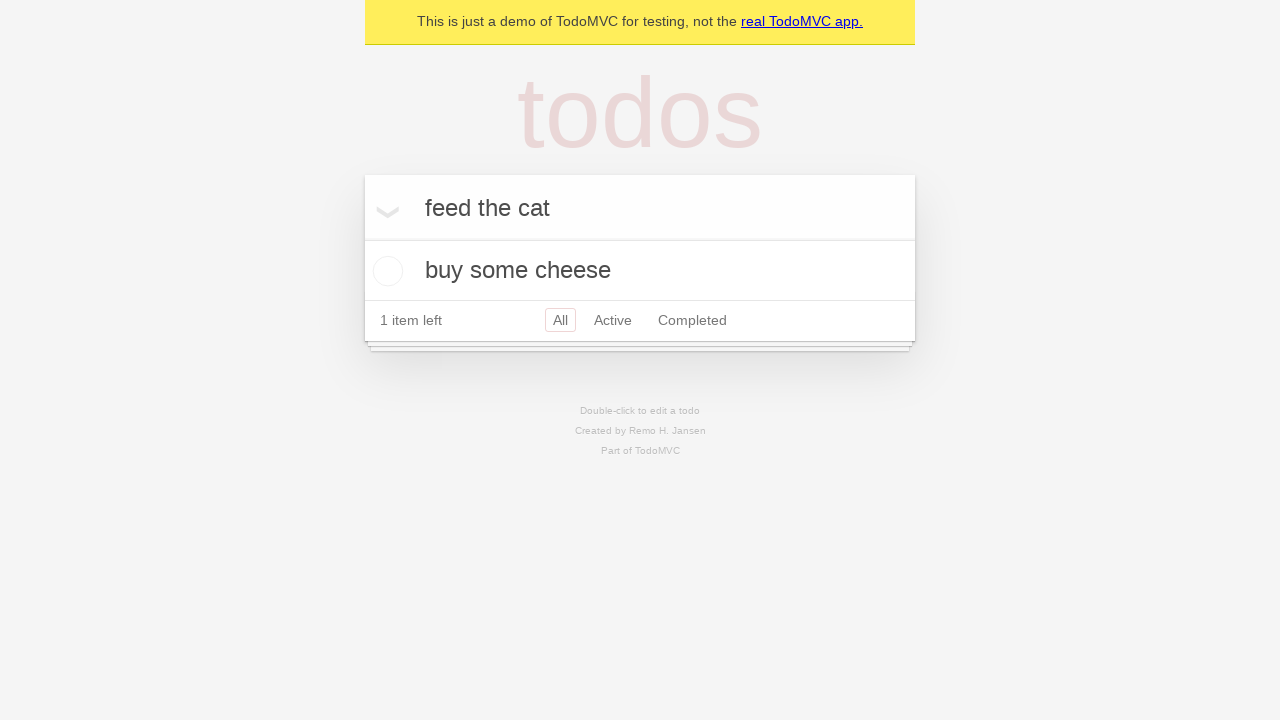

Pressed Enter to create second todo item on internal:attr=[placeholder="What needs to be done?"i]
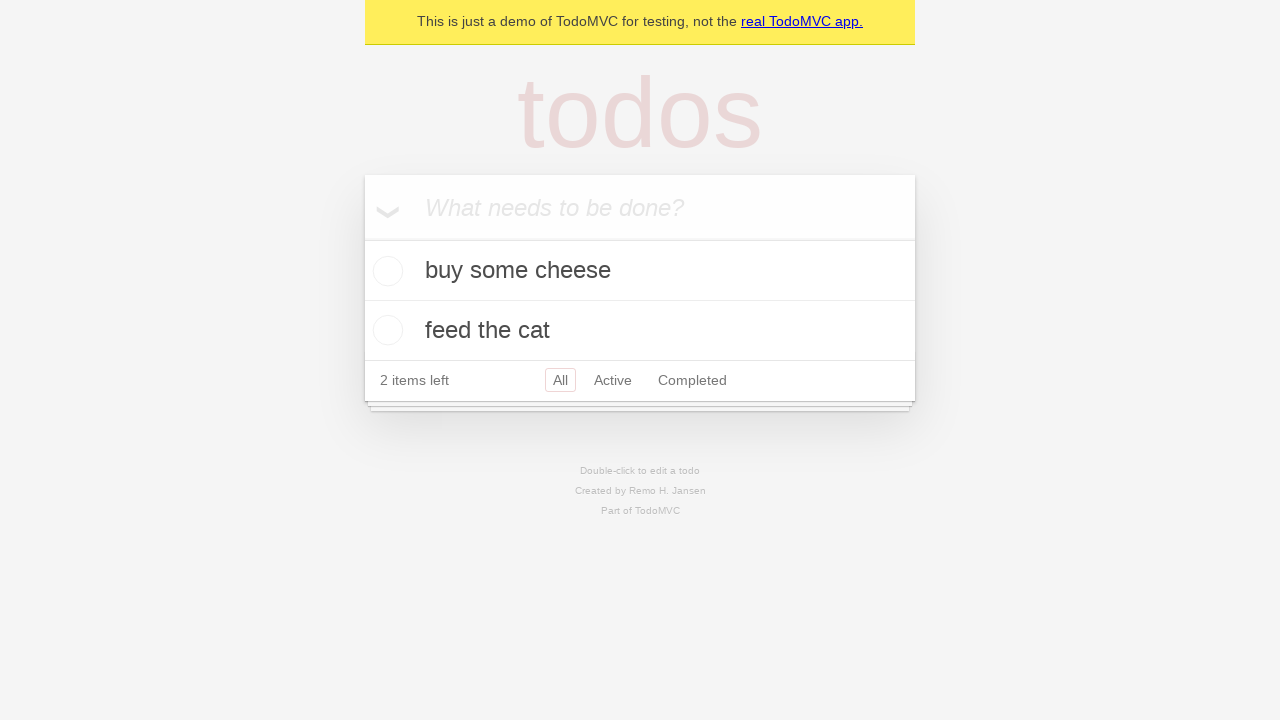

Filled todo input with 'book a doctors appointment' on internal:attr=[placeholder="What needs to be done?"i]
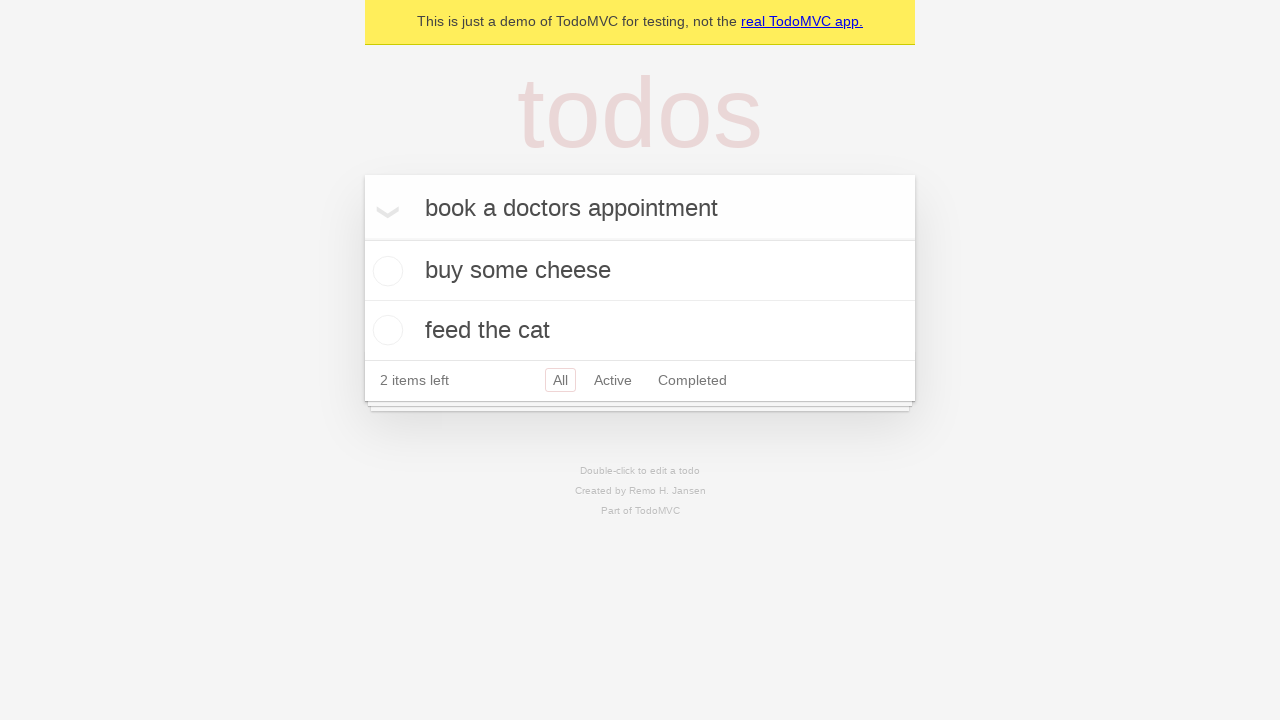

Pressed Enter to create third todo item on internal:attr=[placeholder="What needs to be done?"i]
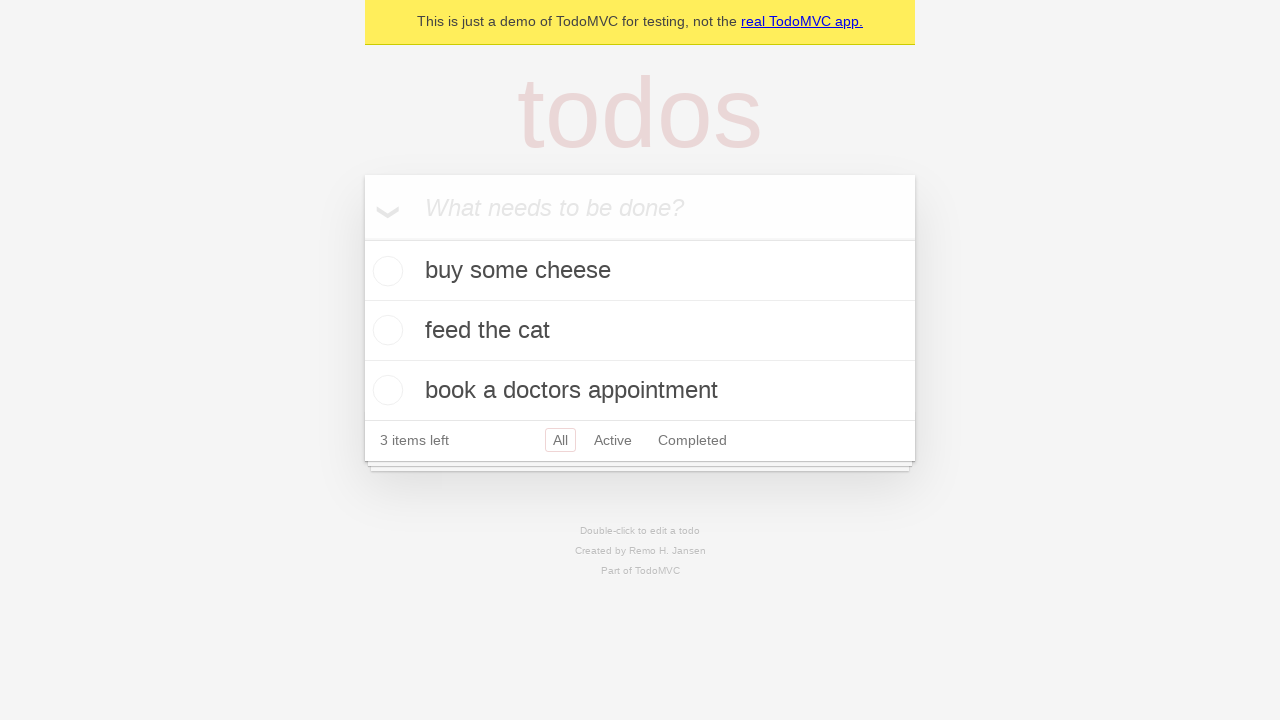

Double-clicked second todo item to enter edit mode at (640, 331) on internal:testid=[data-testid="todo-item"s] >> nth=1
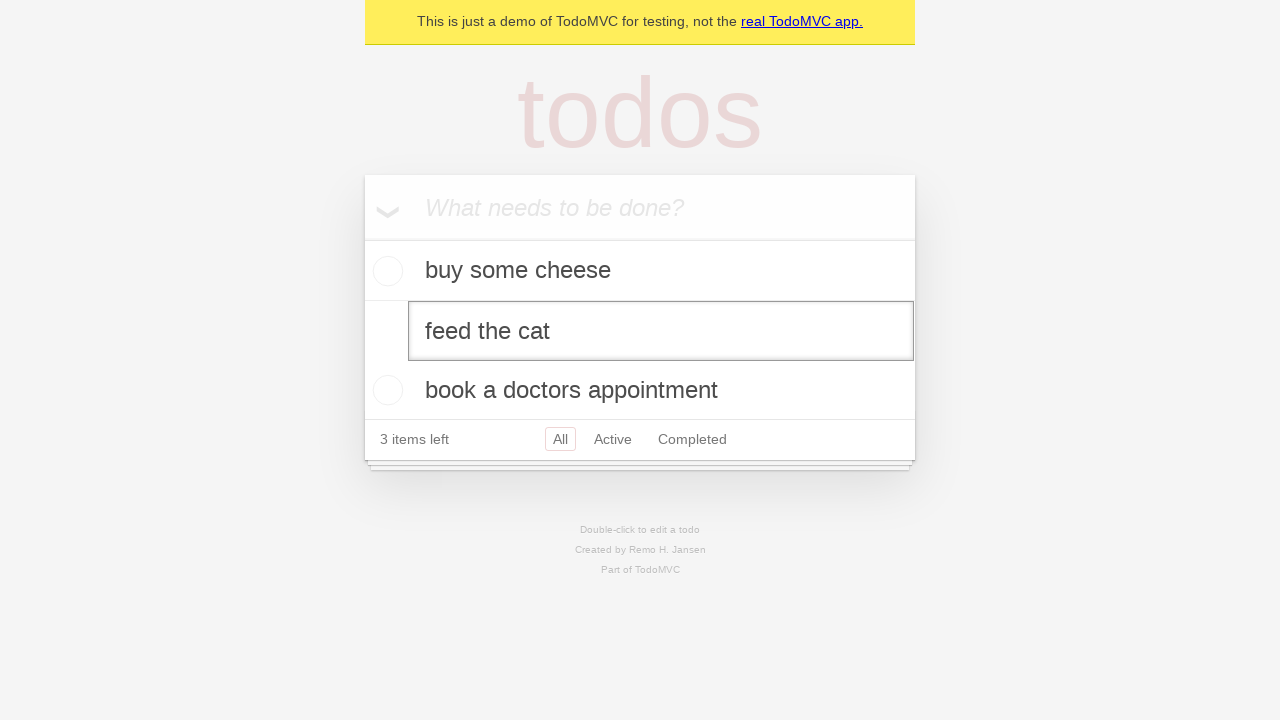

Filled edit textbox with text containing leading and trailing whitespace on internal:testid=[data-testid="todo-item"s] >> nth=1 >> internal:role=textbox[nam
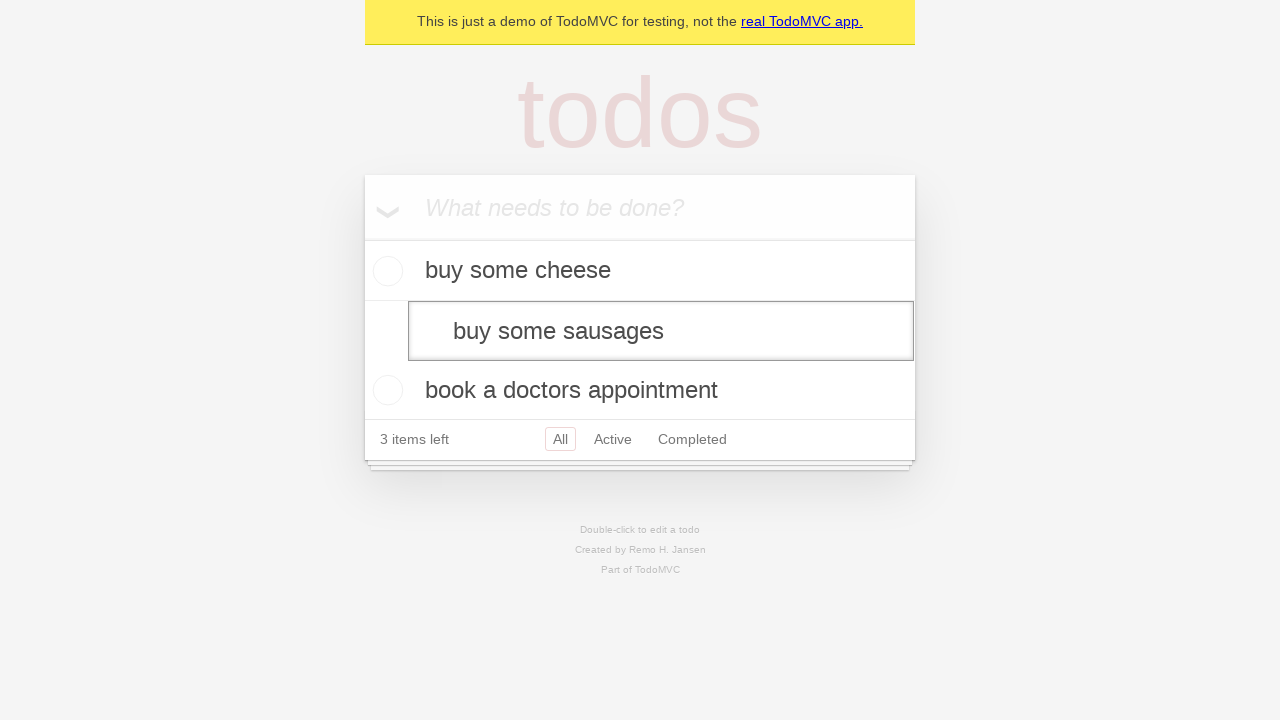

Pressed Enter to save edited todo, expecting whitespace to be trimmed on internal:testid=[data-testid="todo-item"s] >> nth=1 >> internal:role=textbox[nam
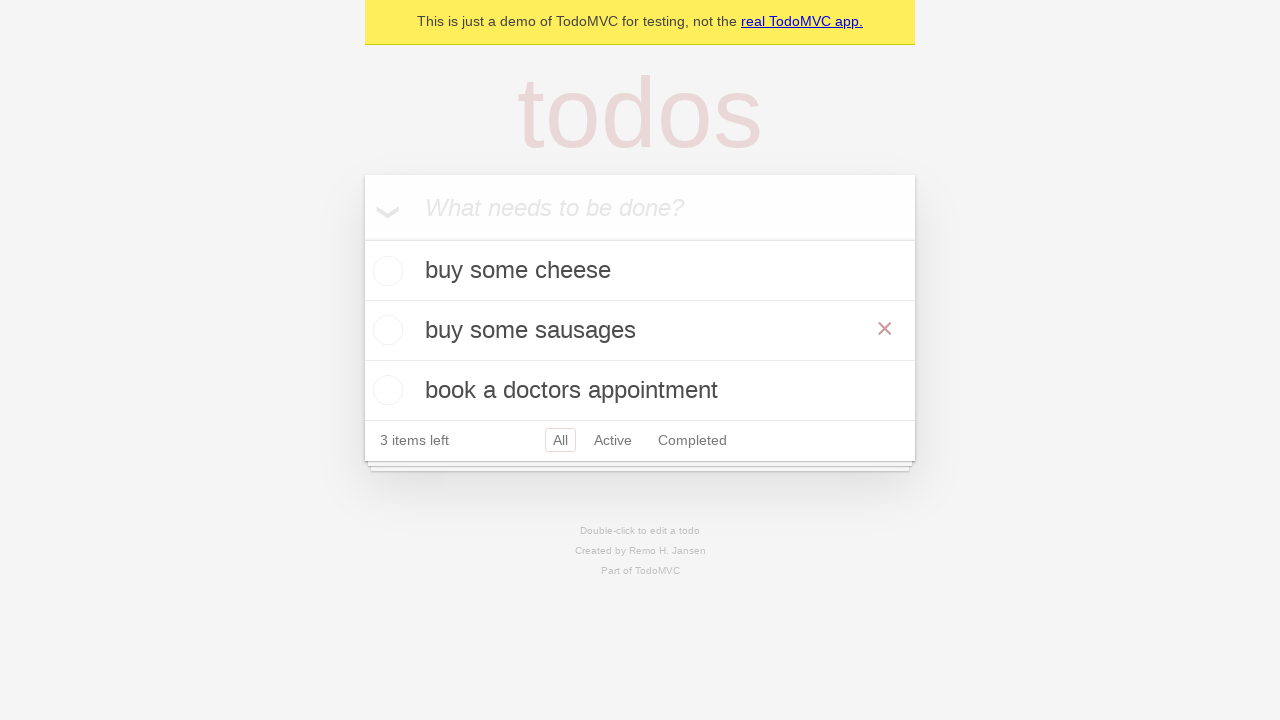

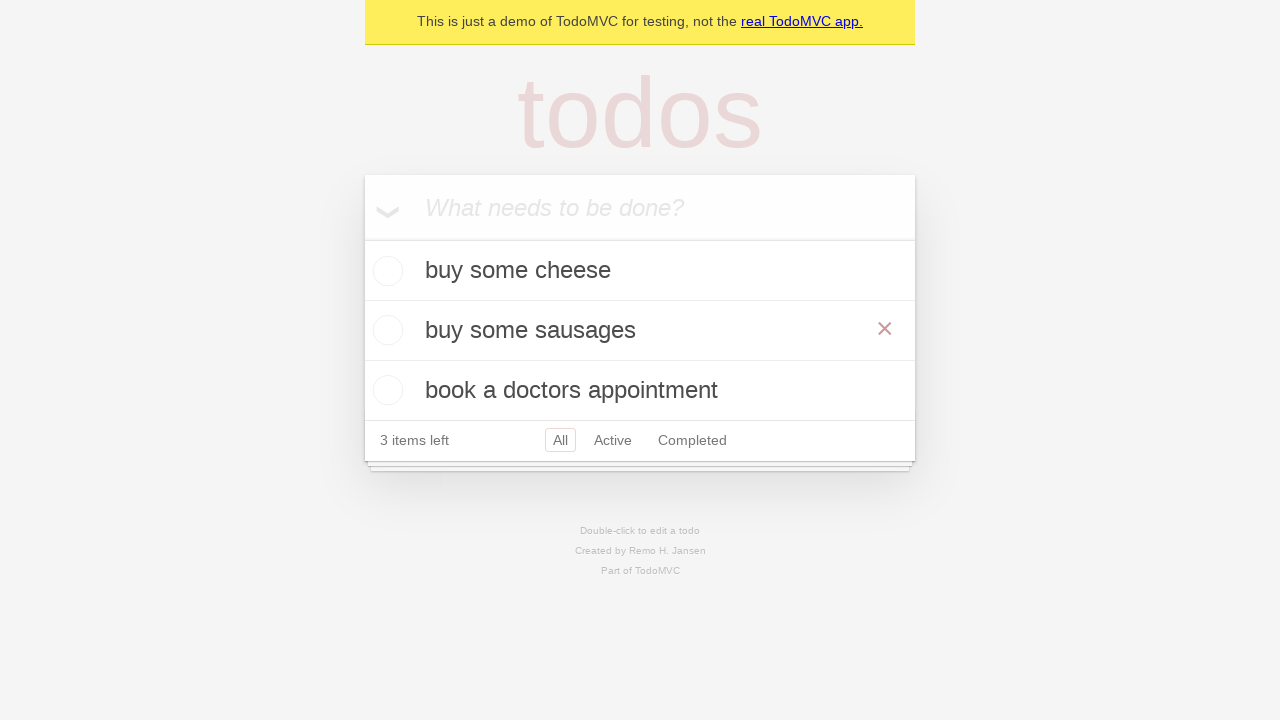